Tests adding a task with ampersand character and verifying it renders correctly

Starting URL: https://todomvc.com/examples/typescript-react/#/

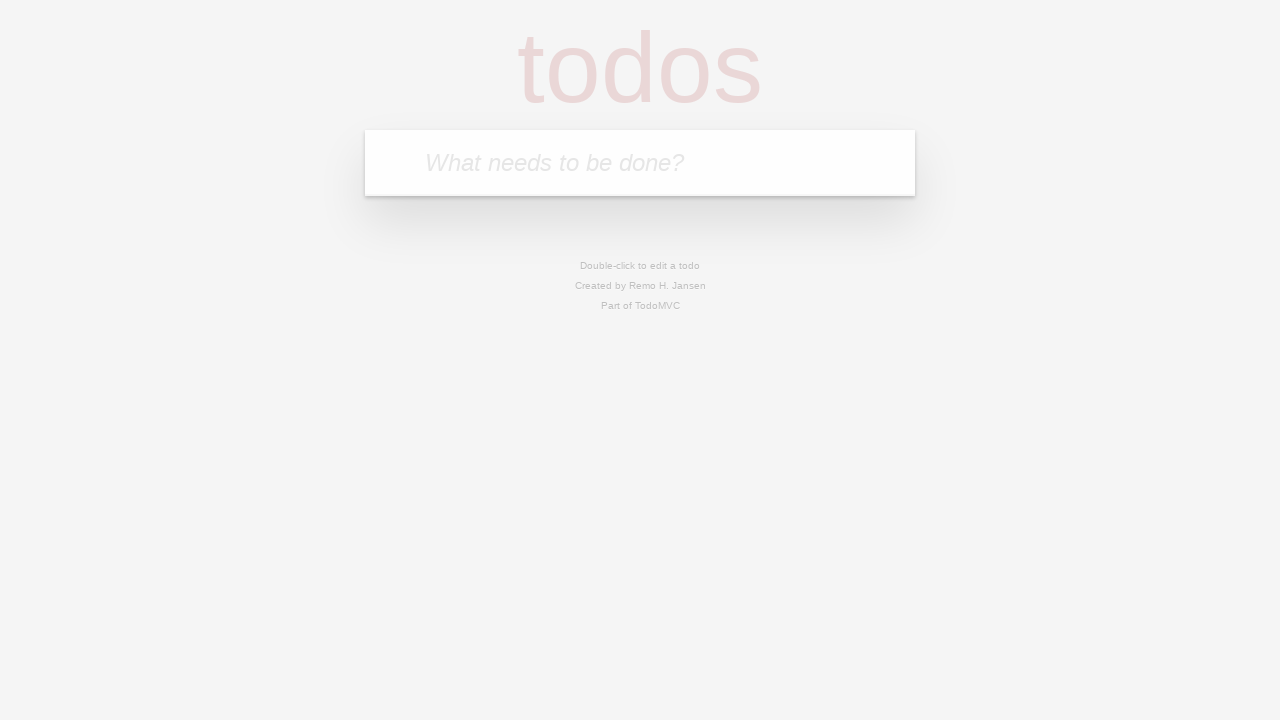

Navigated to TodoMVC TypeScript React application
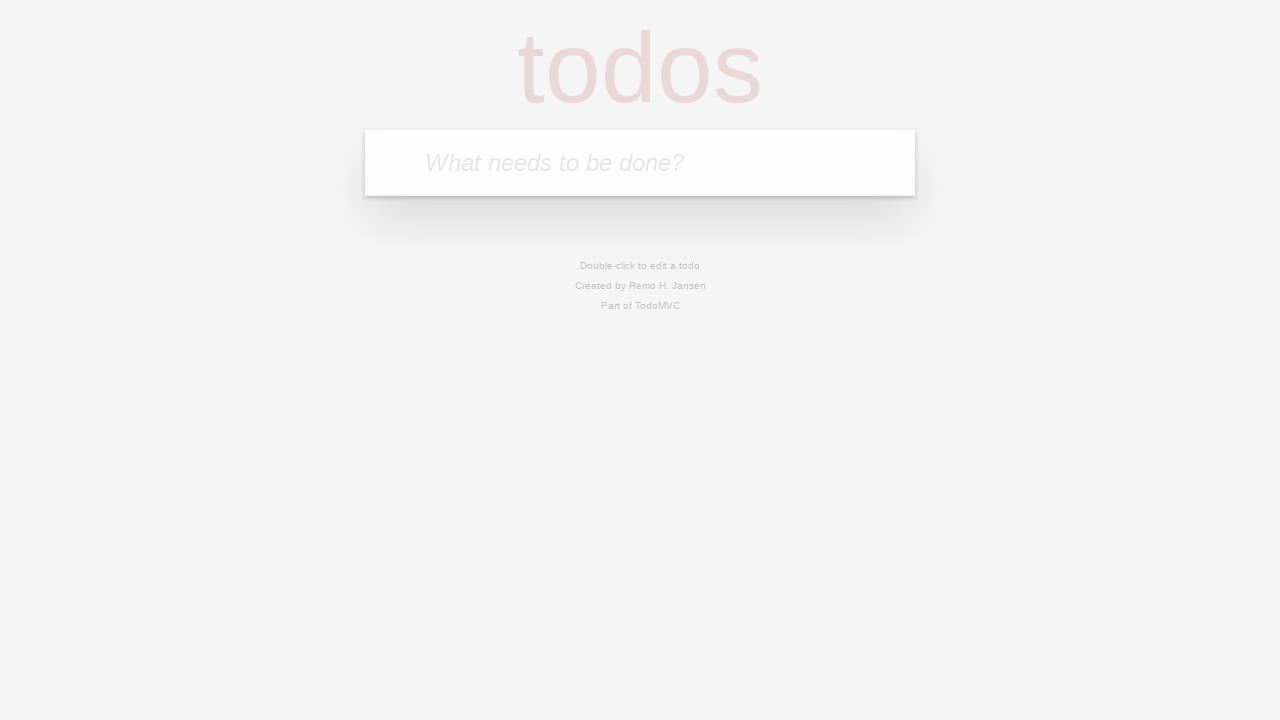

Filled task input field with 'A & B' on internal:attr=[placeholder="What needs to be done?"i]
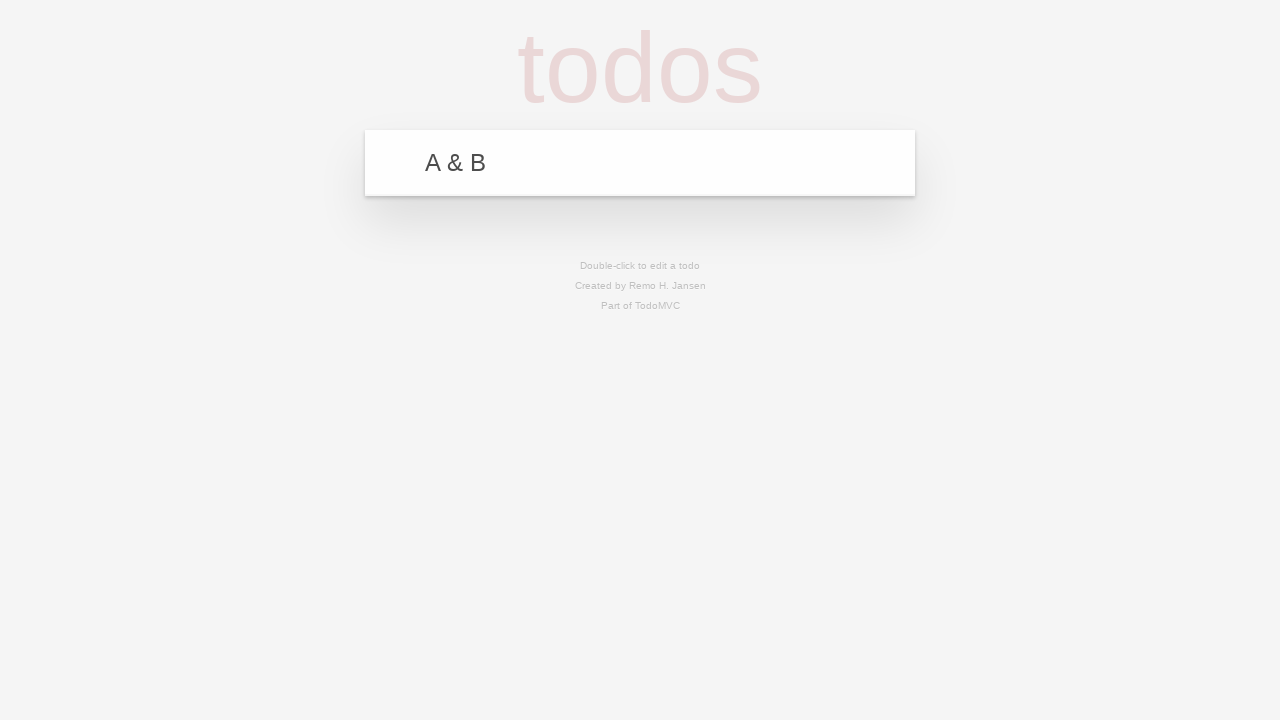

Pressed Enter to add task with ampersand character on internal:attr=[placeholder="What needs to be done?"i]
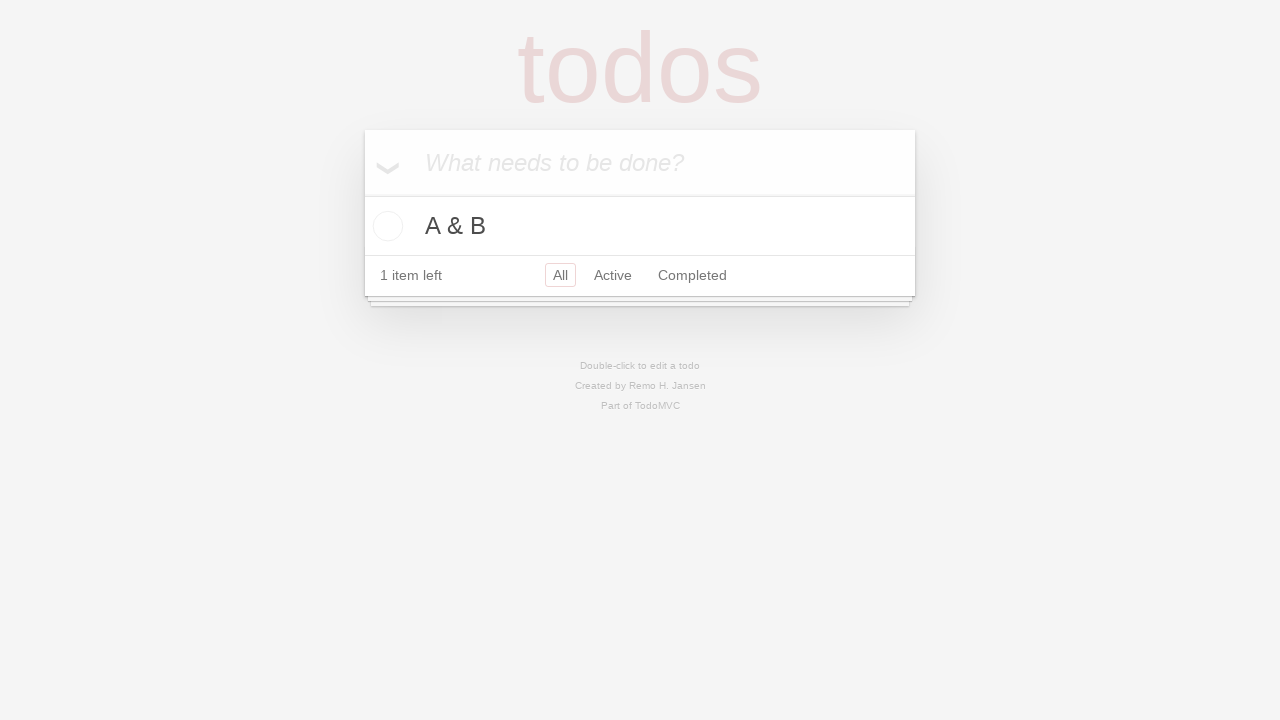

Verified task with ampersand character 'A & B' renders correctly
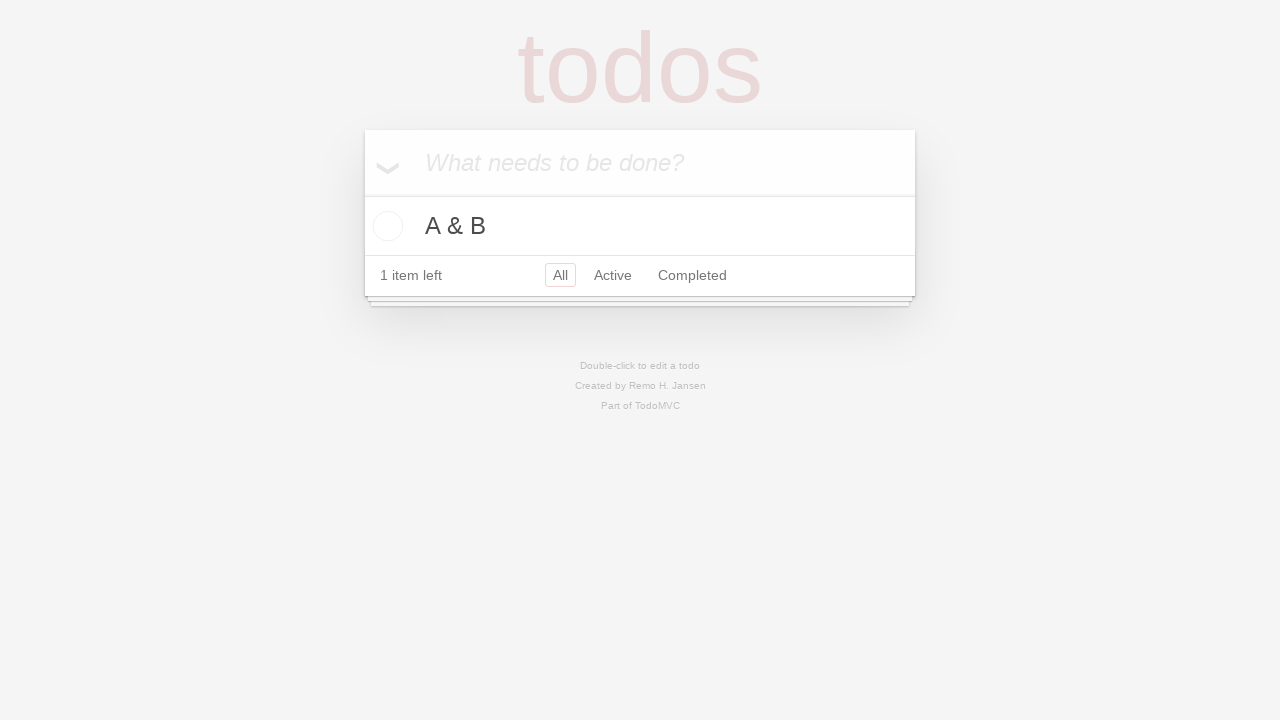

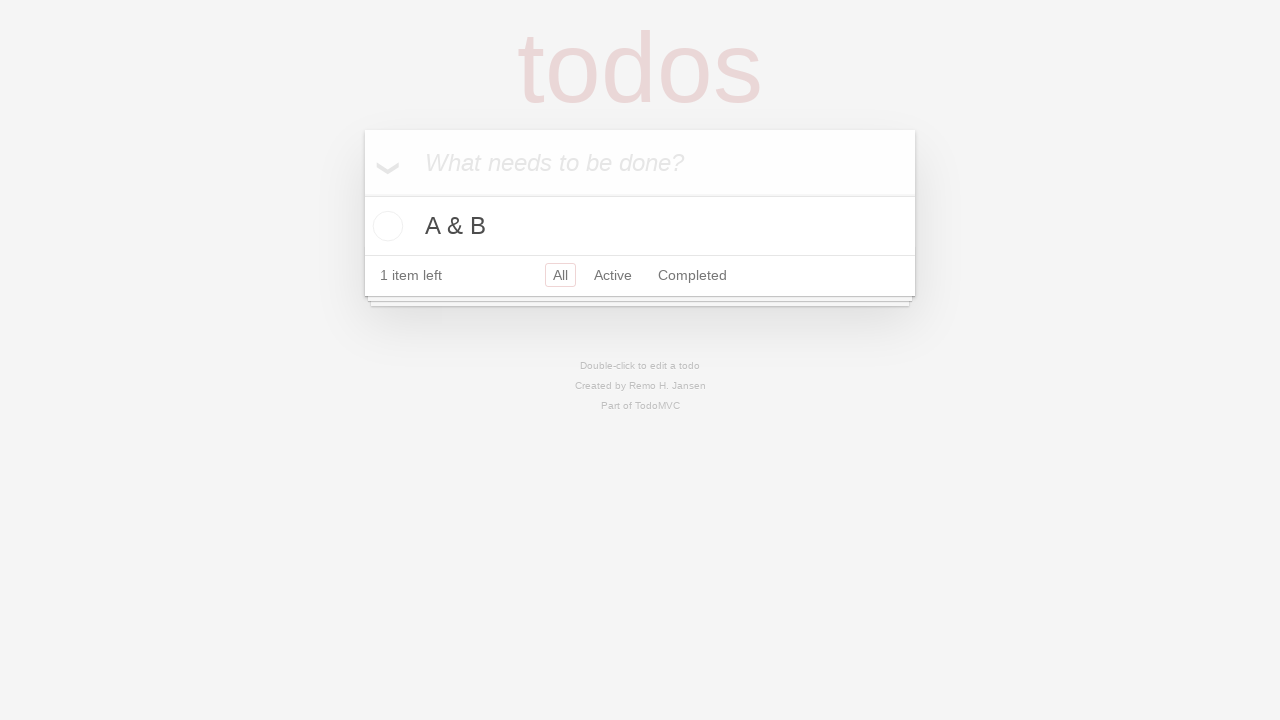